Tests slider interaction on jQueryUI demo page by dragging the slider handle to the middle position (half of the slider width)

Starting URL: https://jqueryui.com/resources/demos/slider/default.html

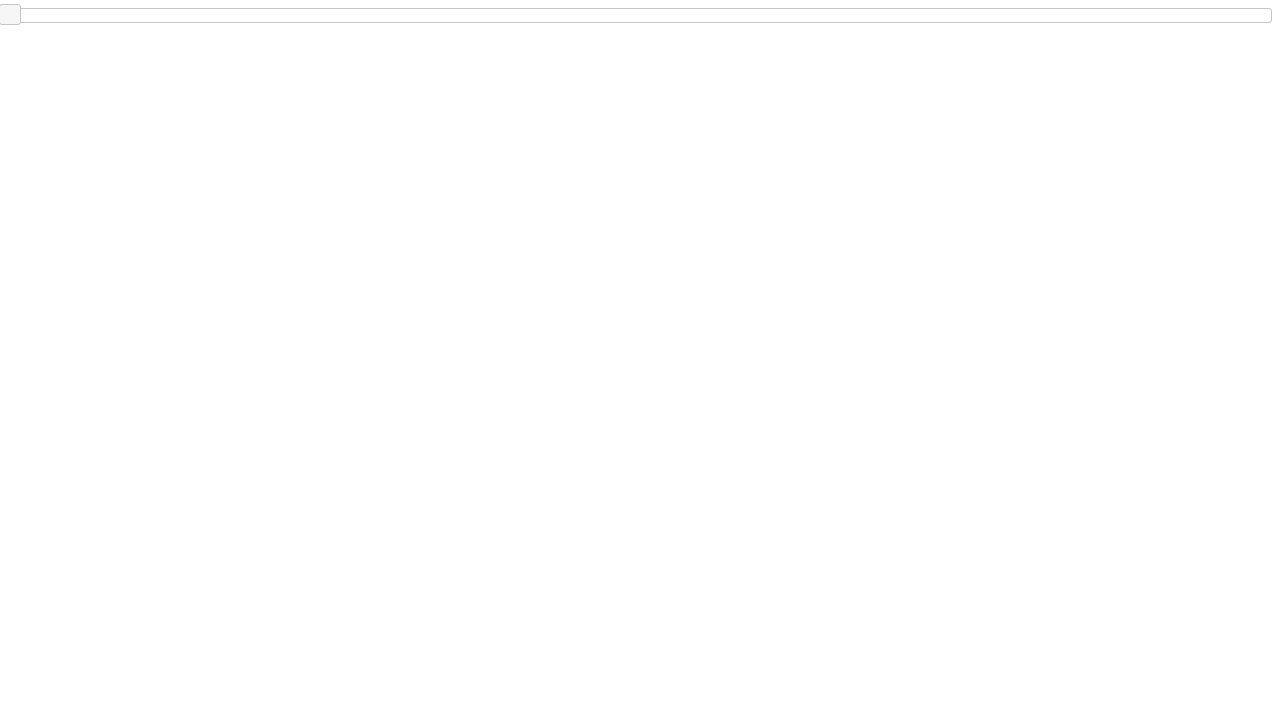

Located slider element with ID 'slider'
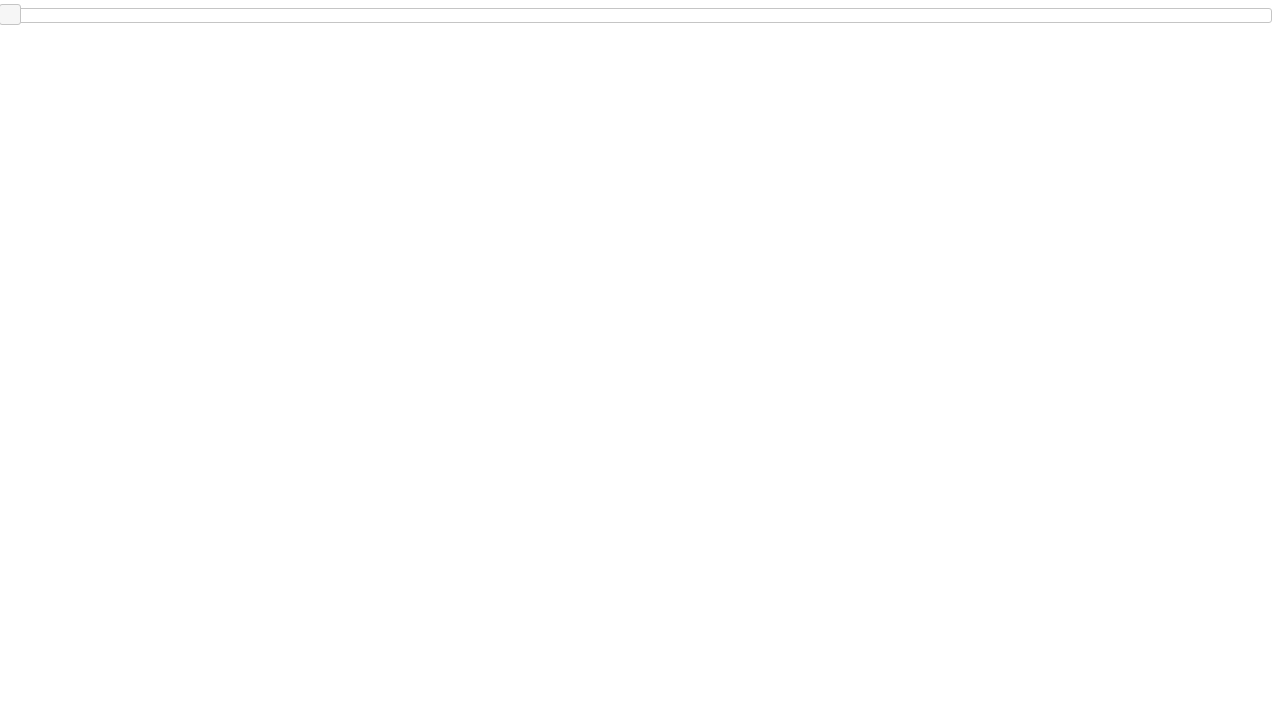

Slider element became visible
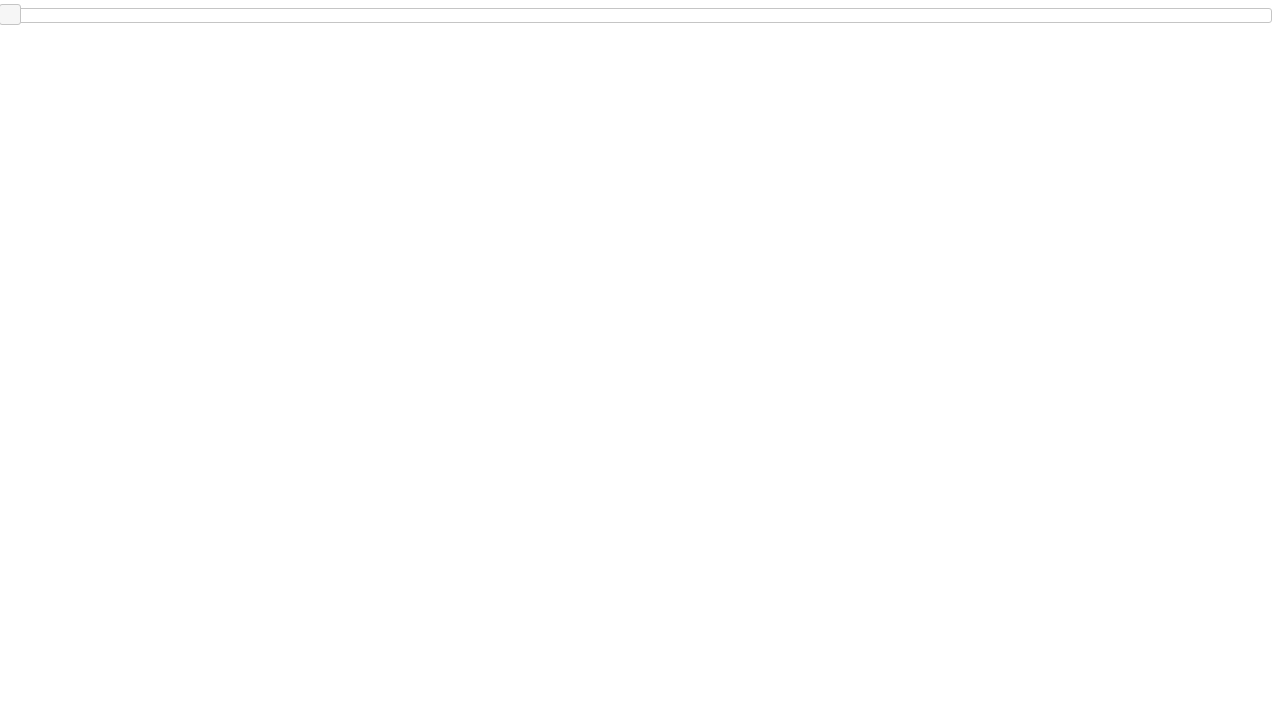

Retrieved slider bounding box dimensions
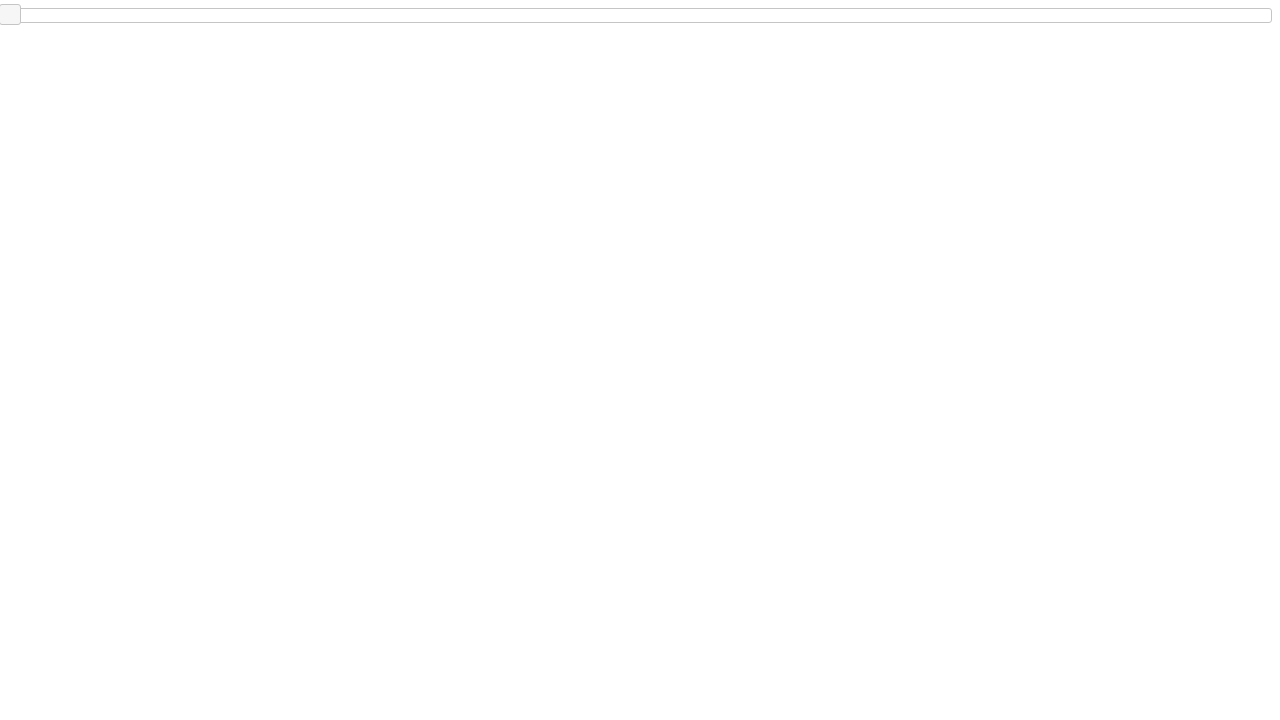

Located slider handle element
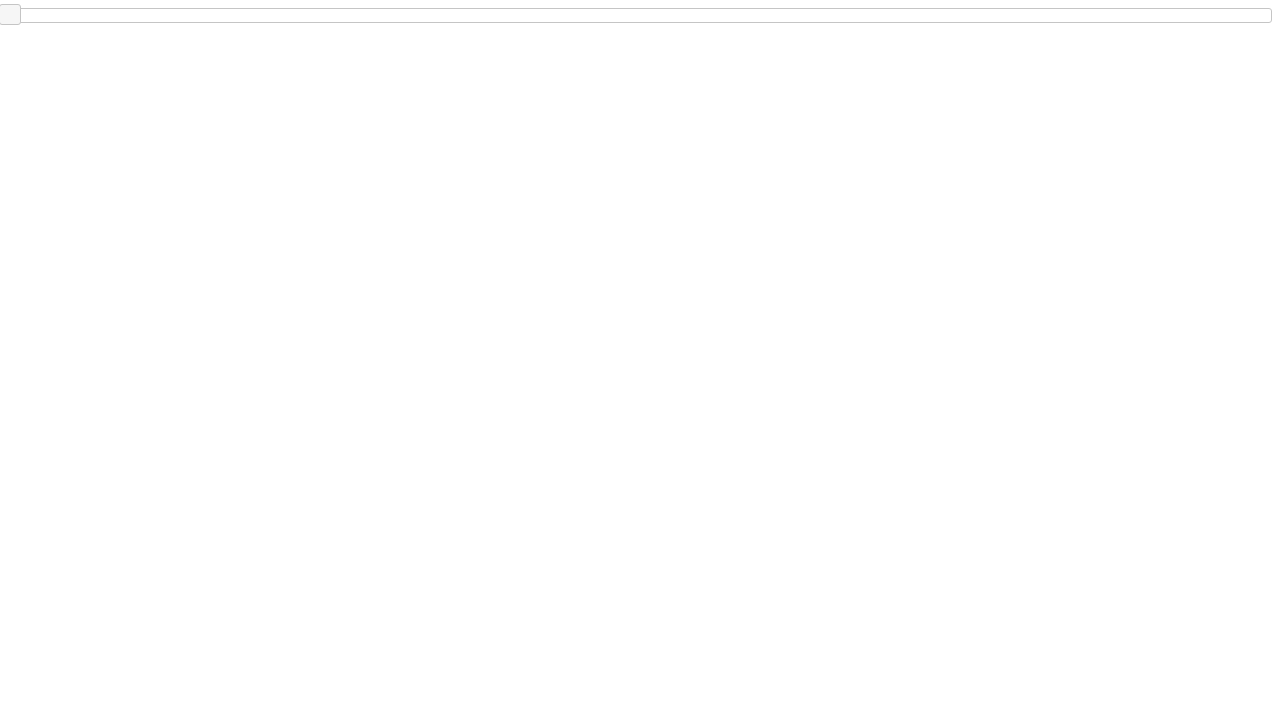

Dragged slider handle to middle position (50% of slider width) at (641, 16)
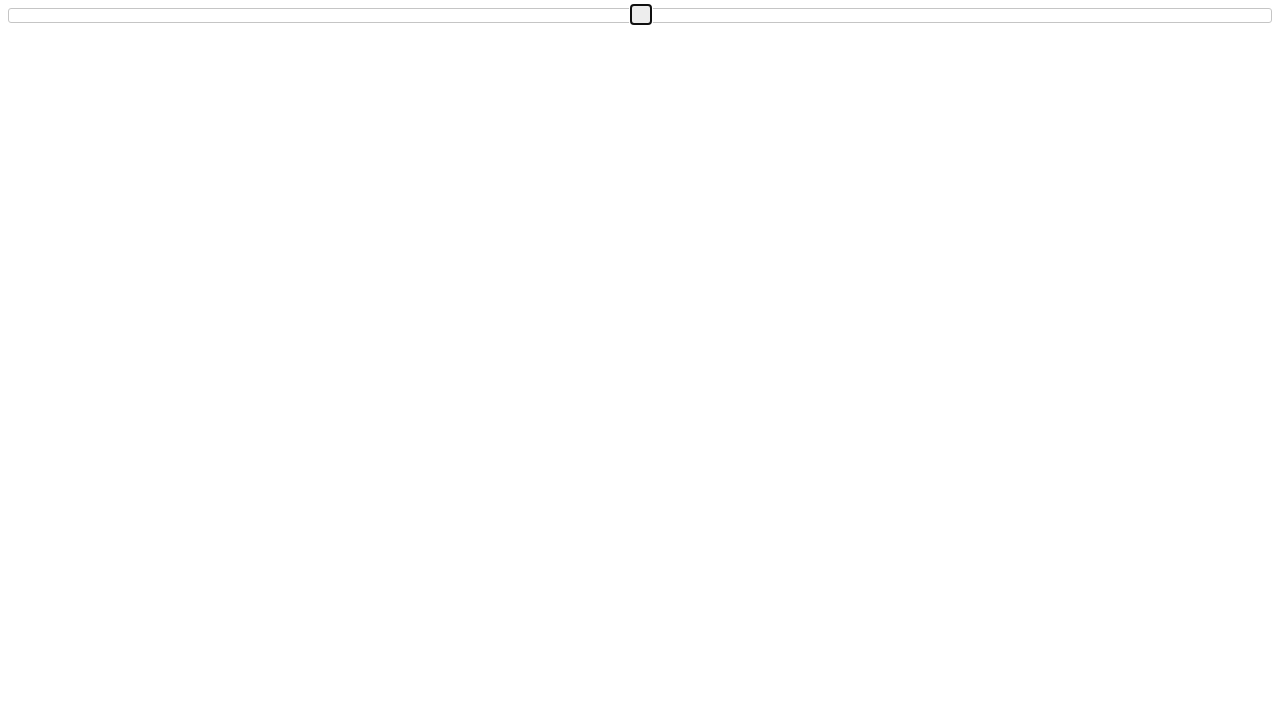

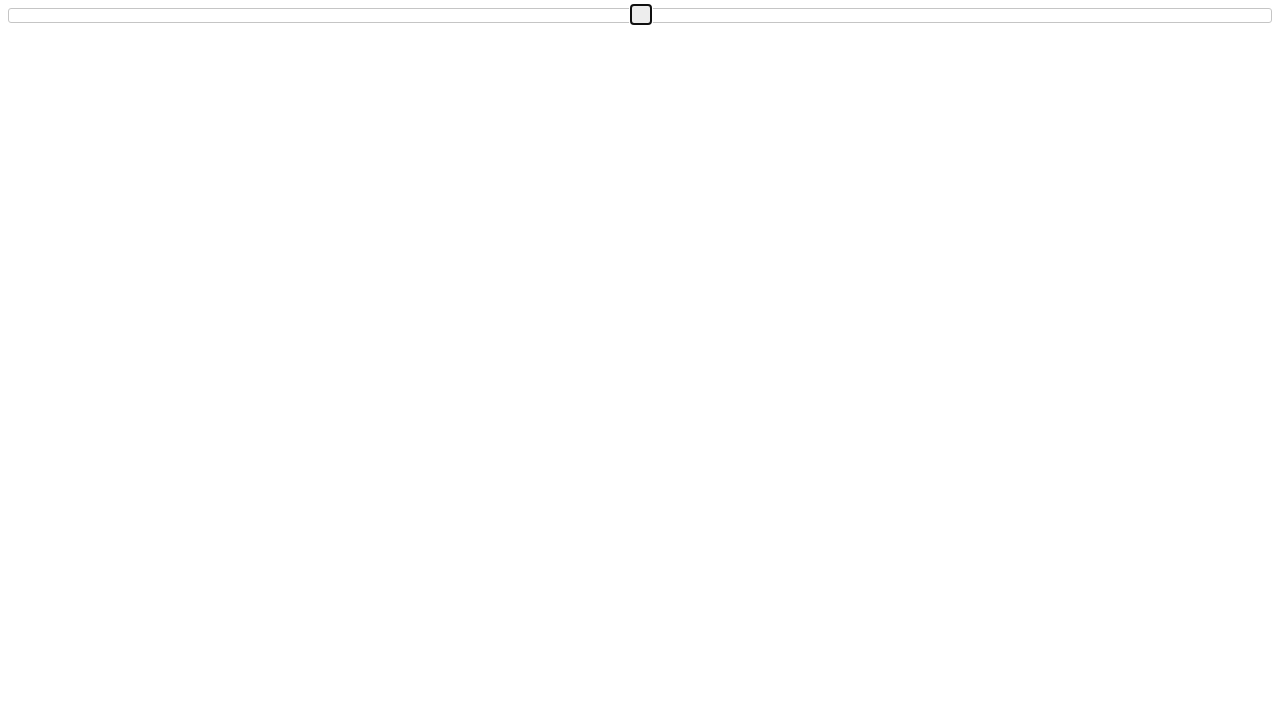